Navigates to the Selenium HQ website using Chrome browser

Starting URL: https://www.seleniumhq.org/

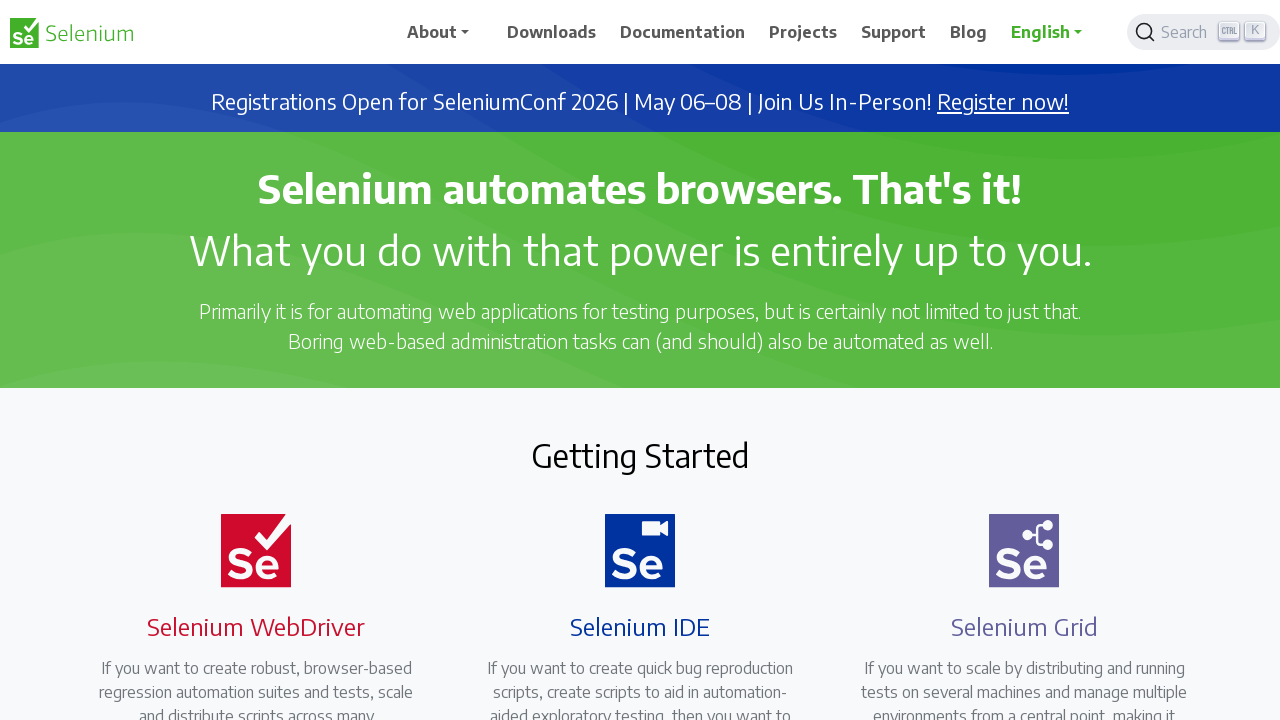

Navigated to Selenium HQ website
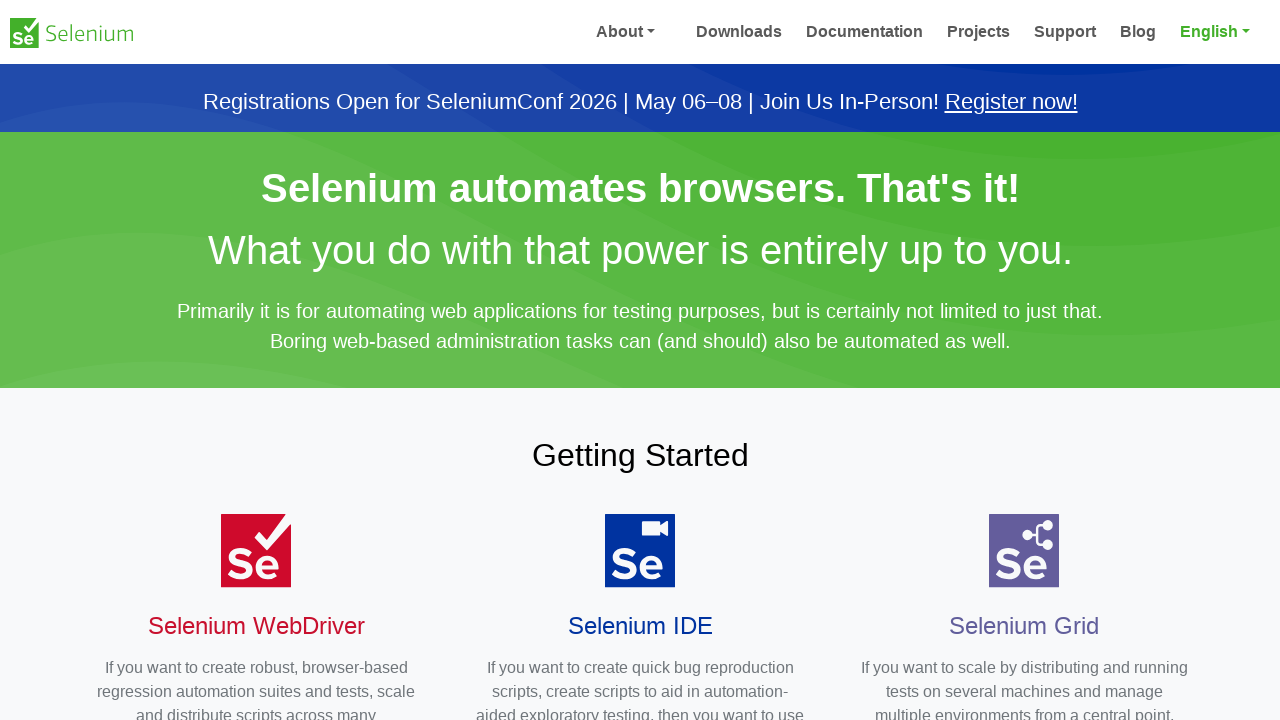

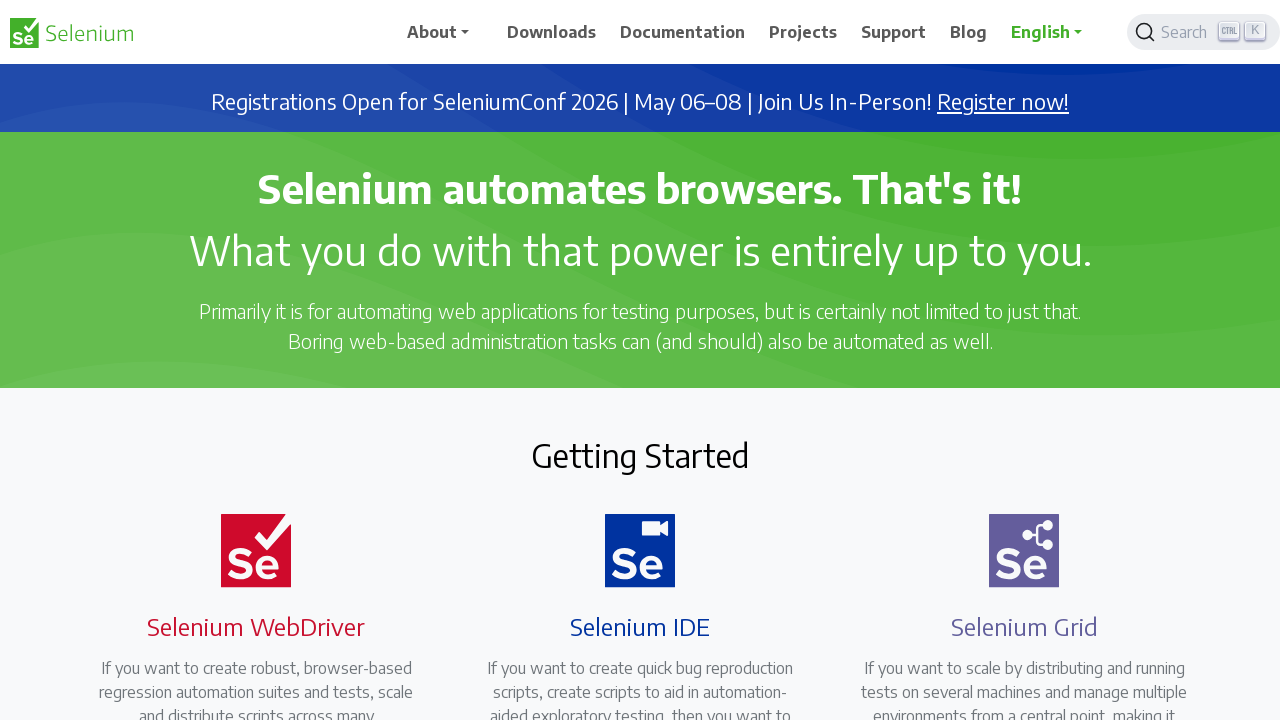